Tests a registration form by filling in personal information fields (first name, last name, email, phone, address) across two form blocks and submitting the form.

Starting URL: http://suninjuly.github.io/registration1.html

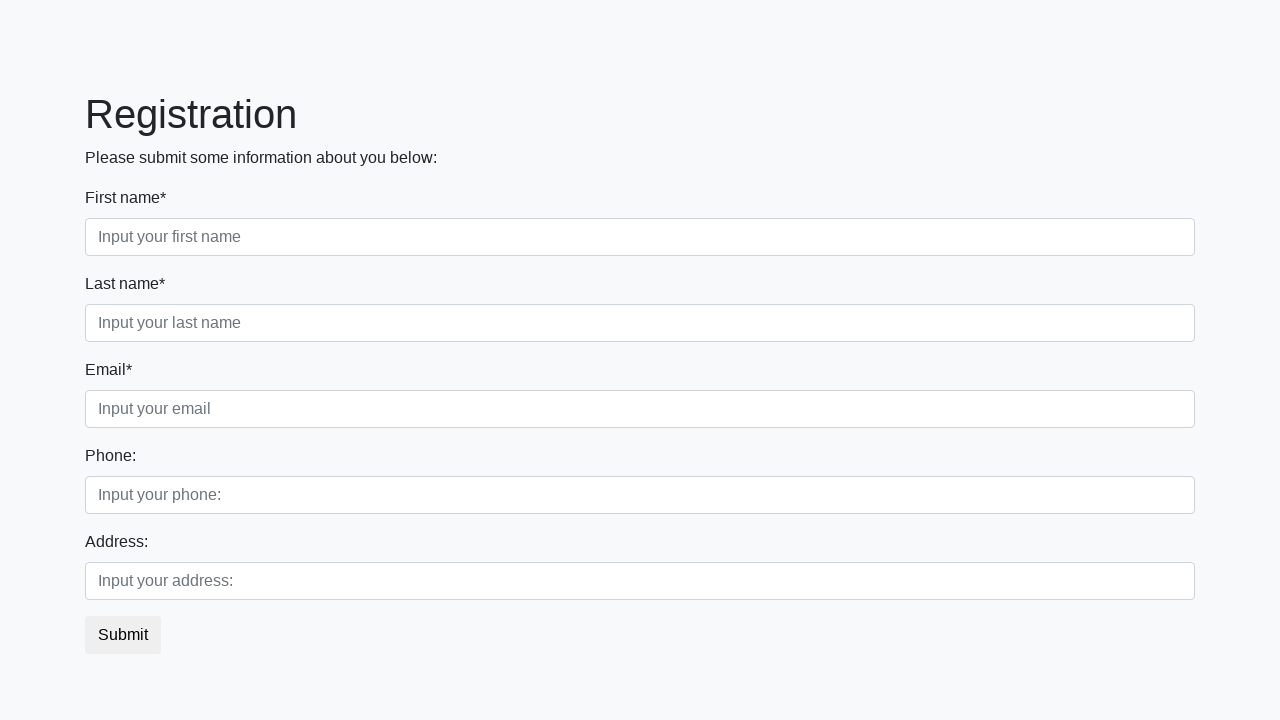

Filled first name field with 'Ivan' on .first_block input >> nth=0
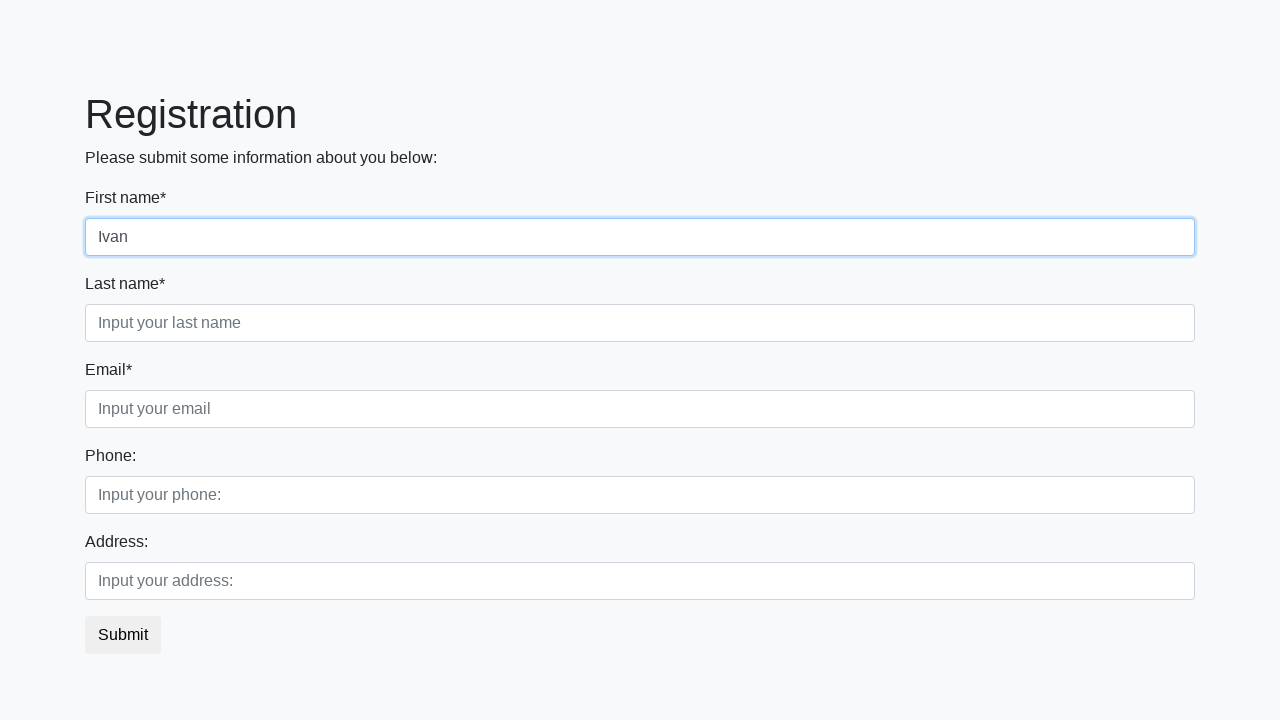

Filled last name field with 'Petrov' on .first_block .second_class input
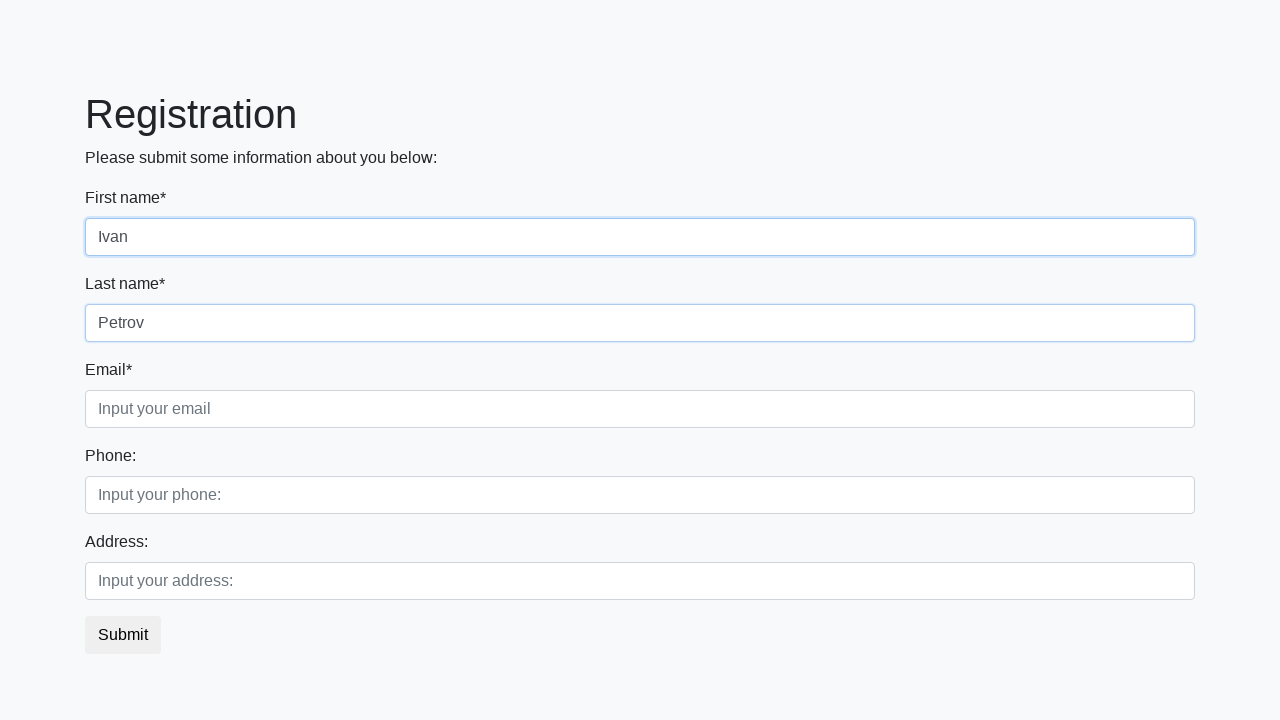

Filled email field with 'some@mail.com' on .first_block .third_class input
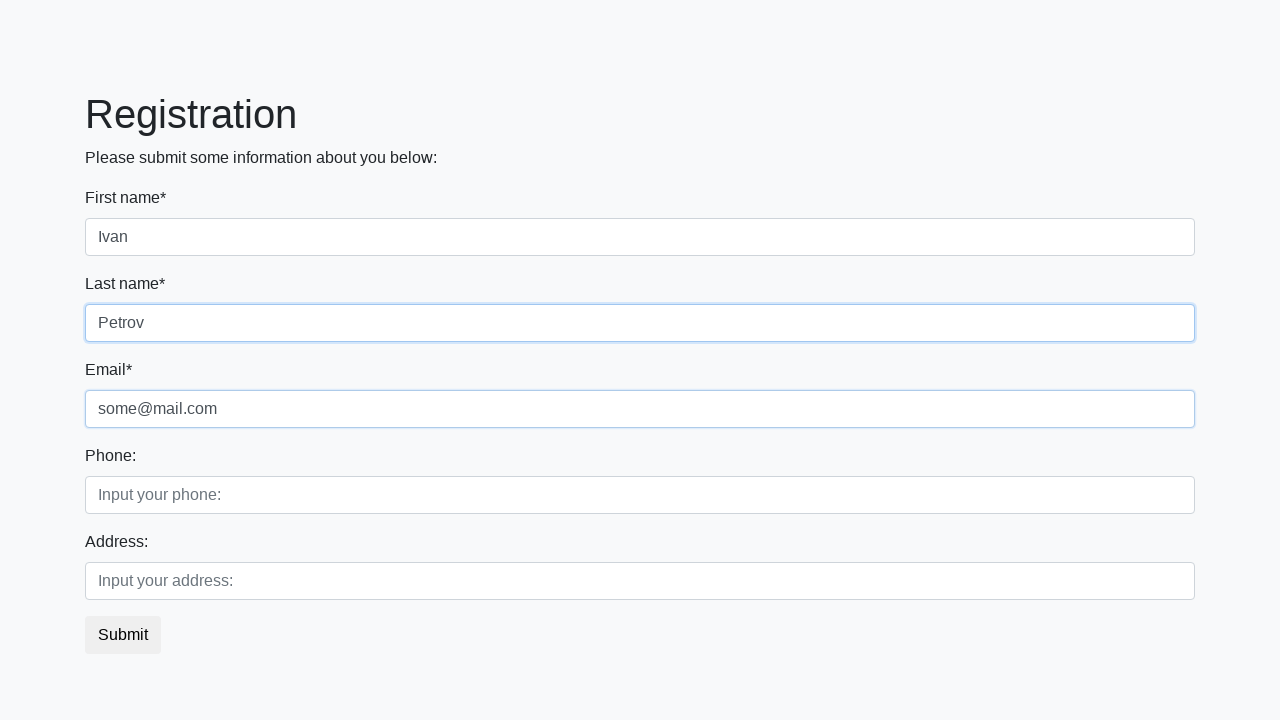

Filled phone field with '8-3213-123' on .second_block .first_class input
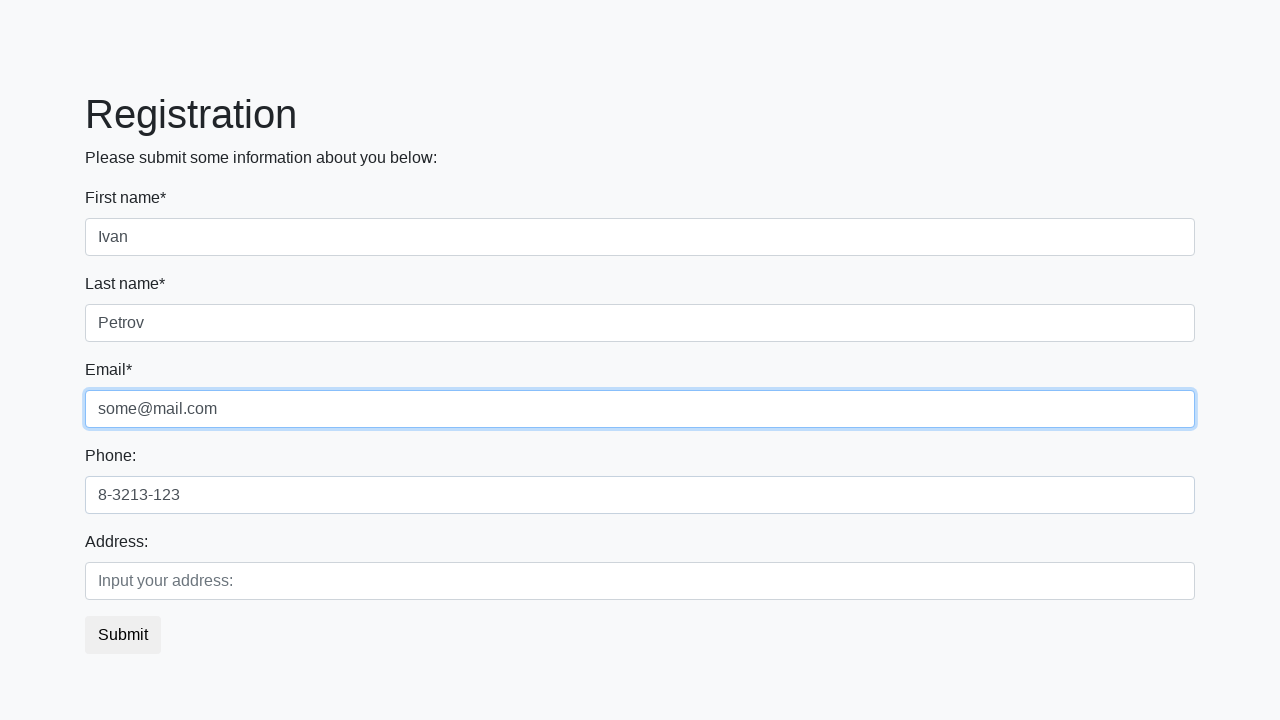

Filled address field with 'address' on .second_block .second_class input
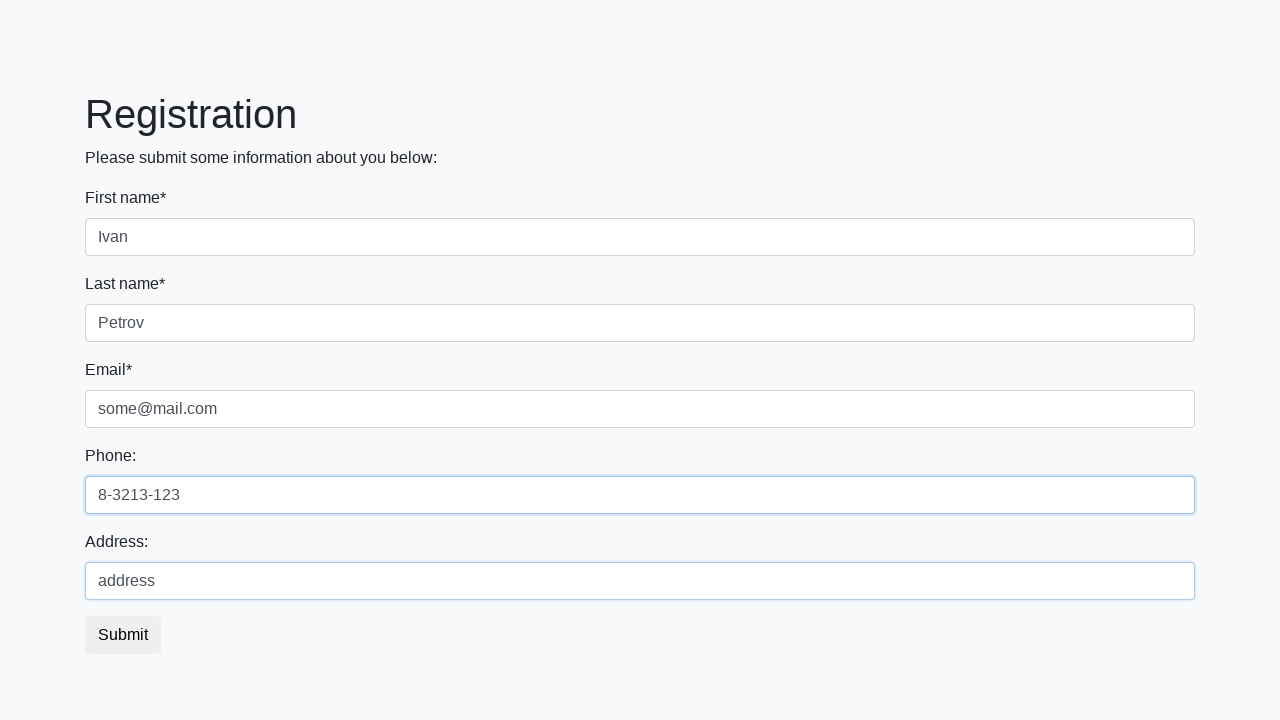

Clicked submit button to register at (123, 635) on button.btn
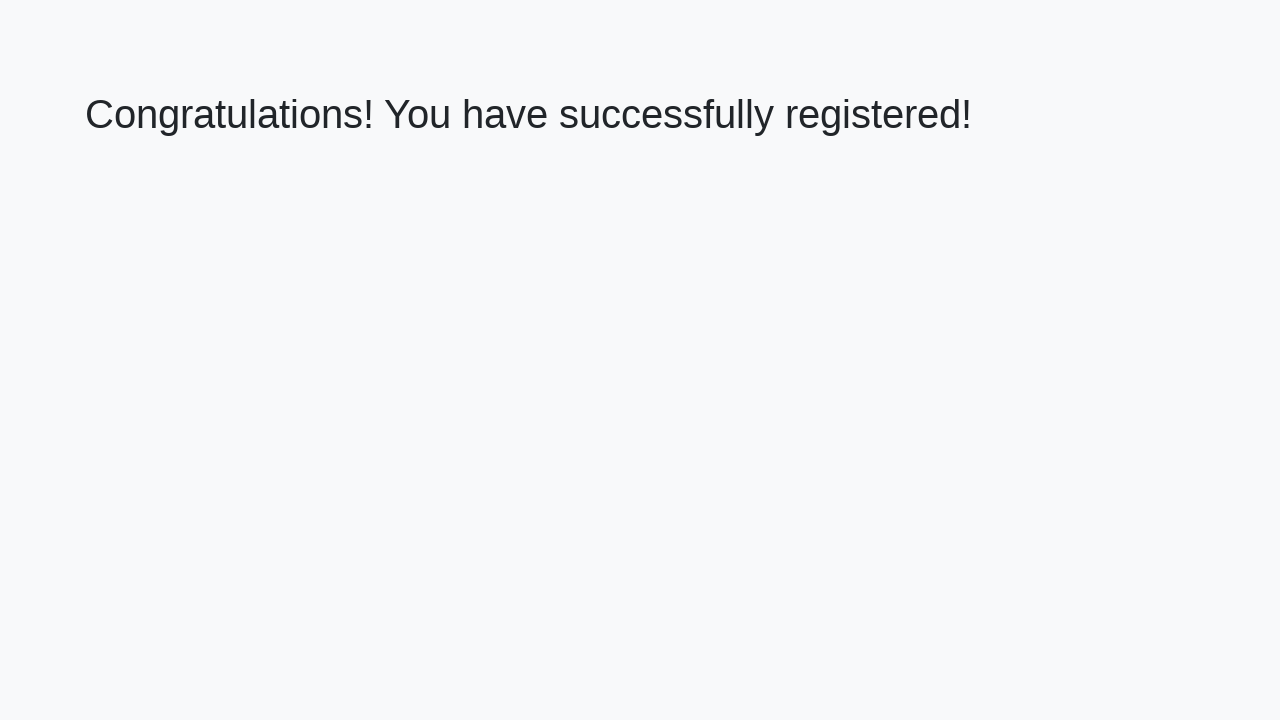

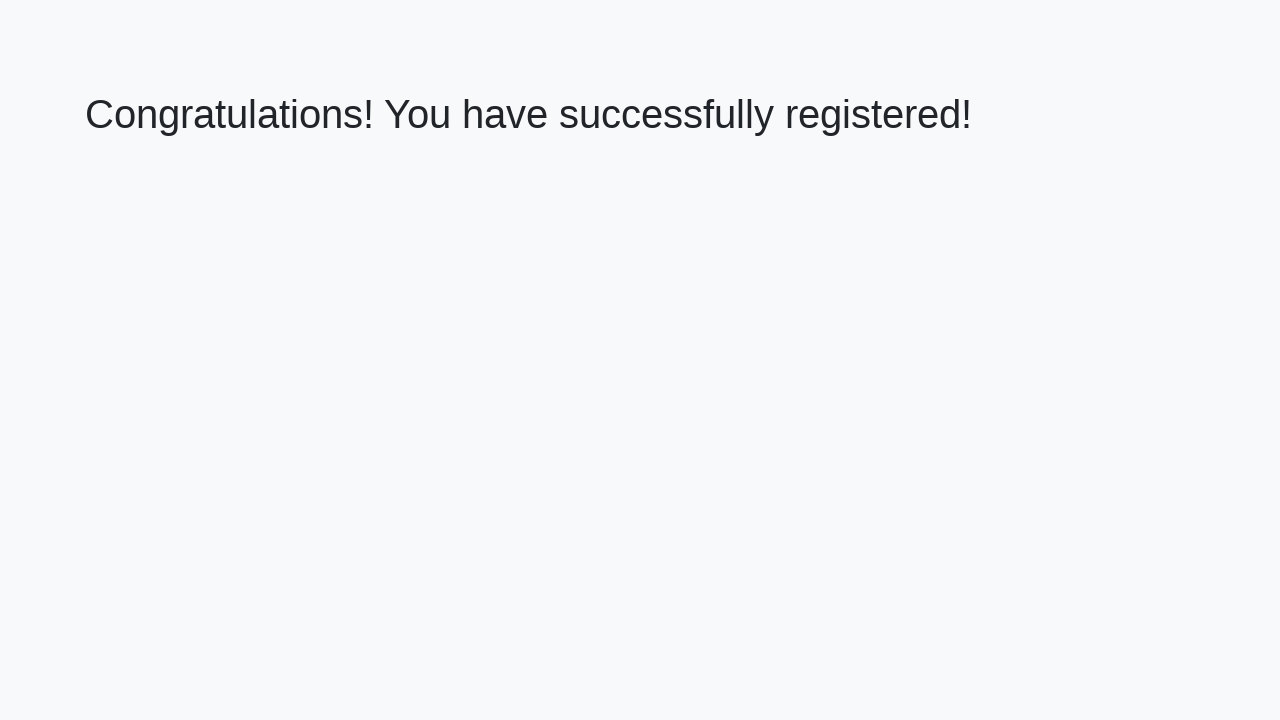